Tests drag and drop functionality by dragging a draggable element and dropping it onto a droppable target element

Starting URL: https://jqueryui.com/resources/demos/droppable/default.html

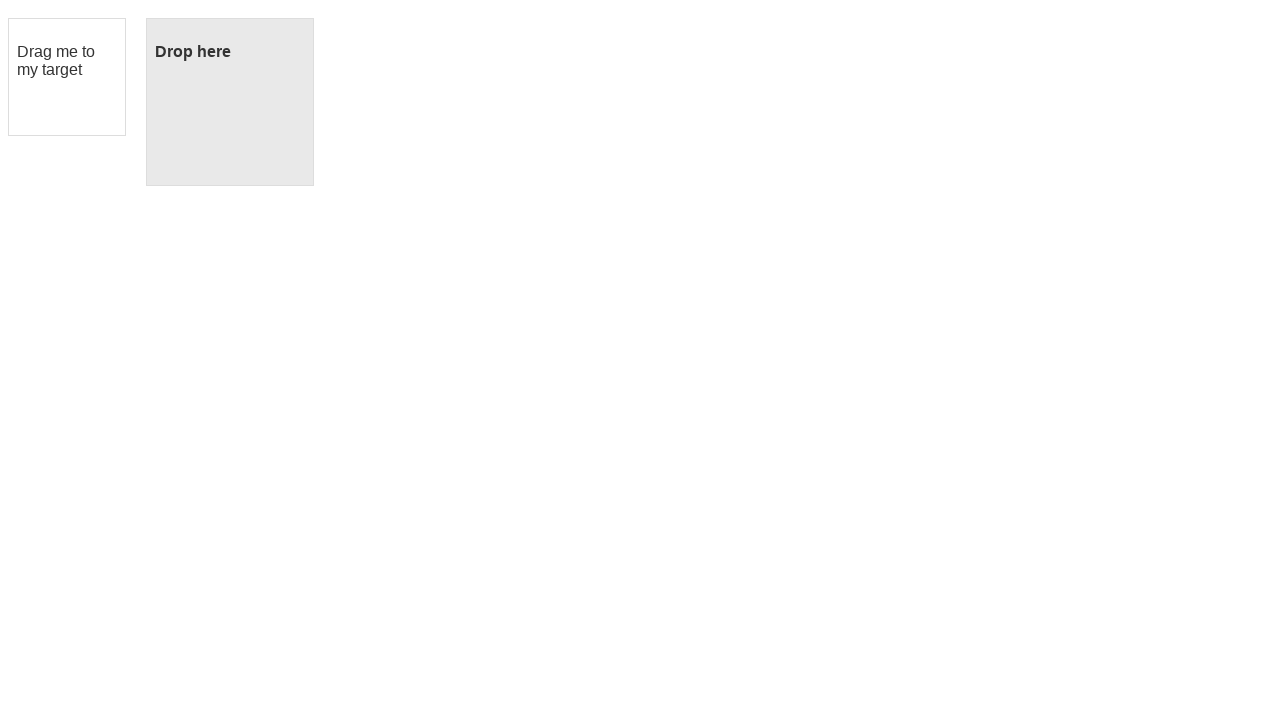

Navigated to jQuery UI droppable demo page
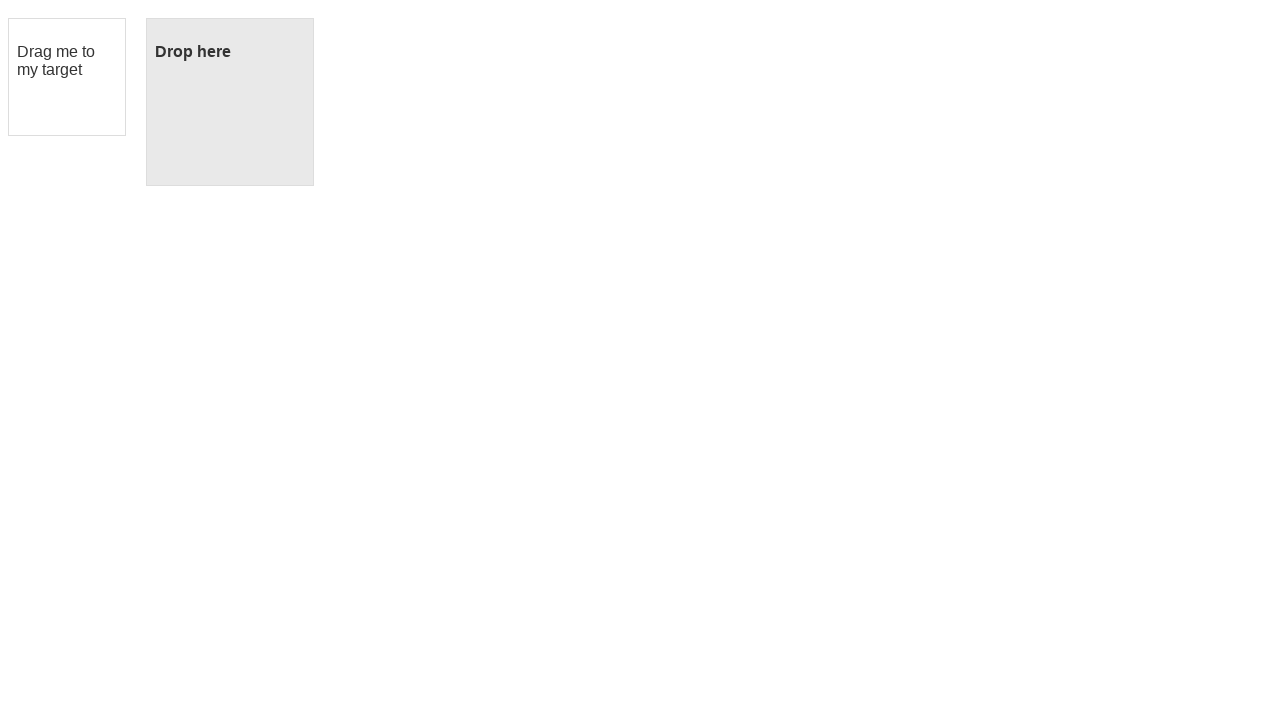

Located draggable element
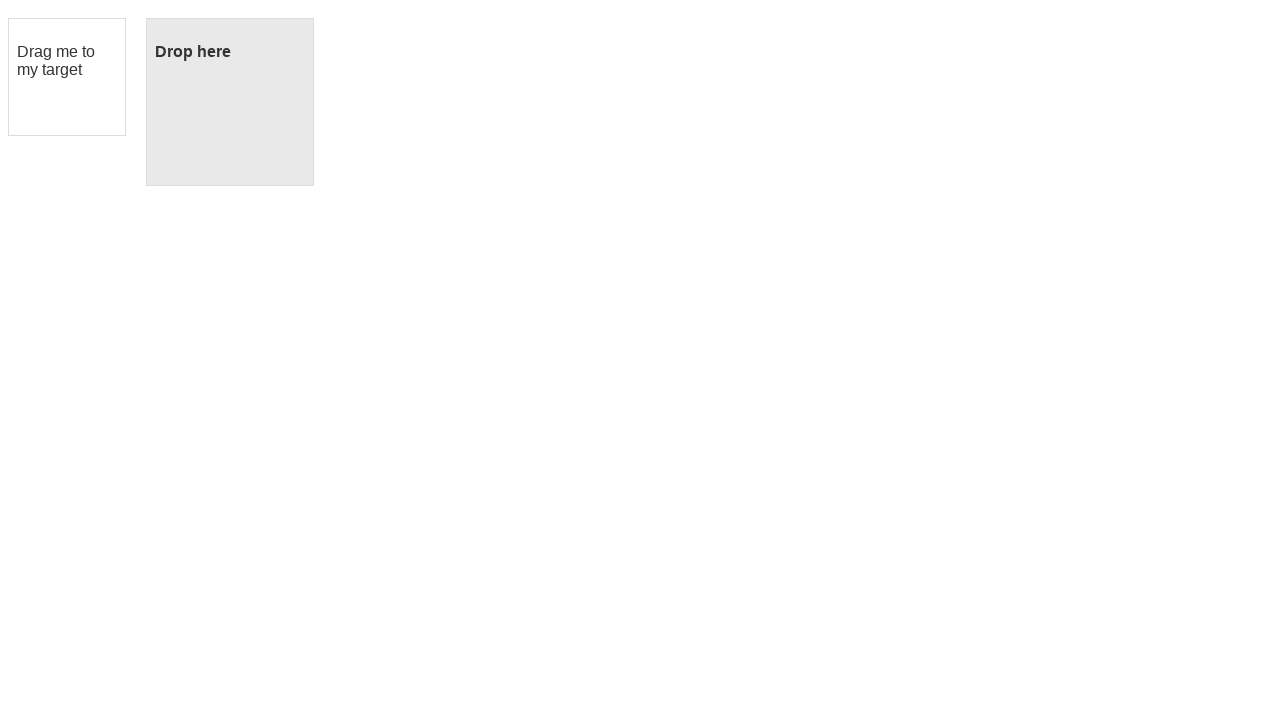

Located droppable target element
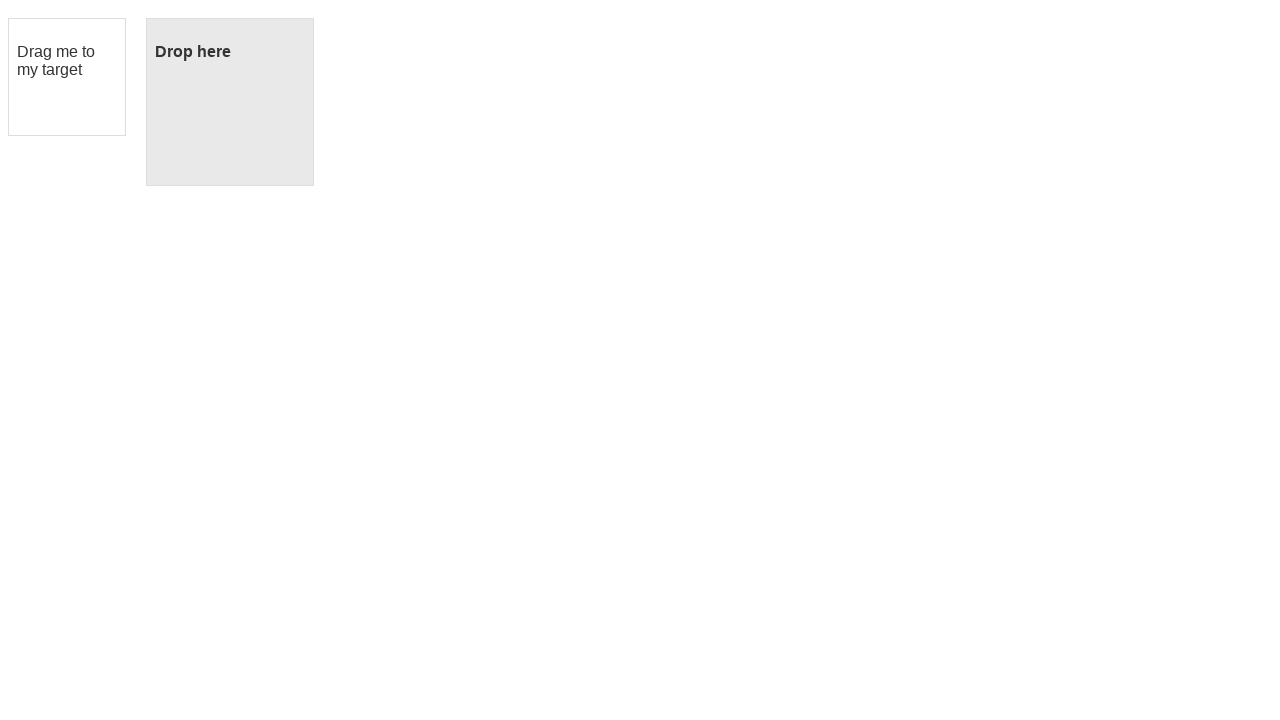

Dragged draggable element onto droppable target at (230, 102)
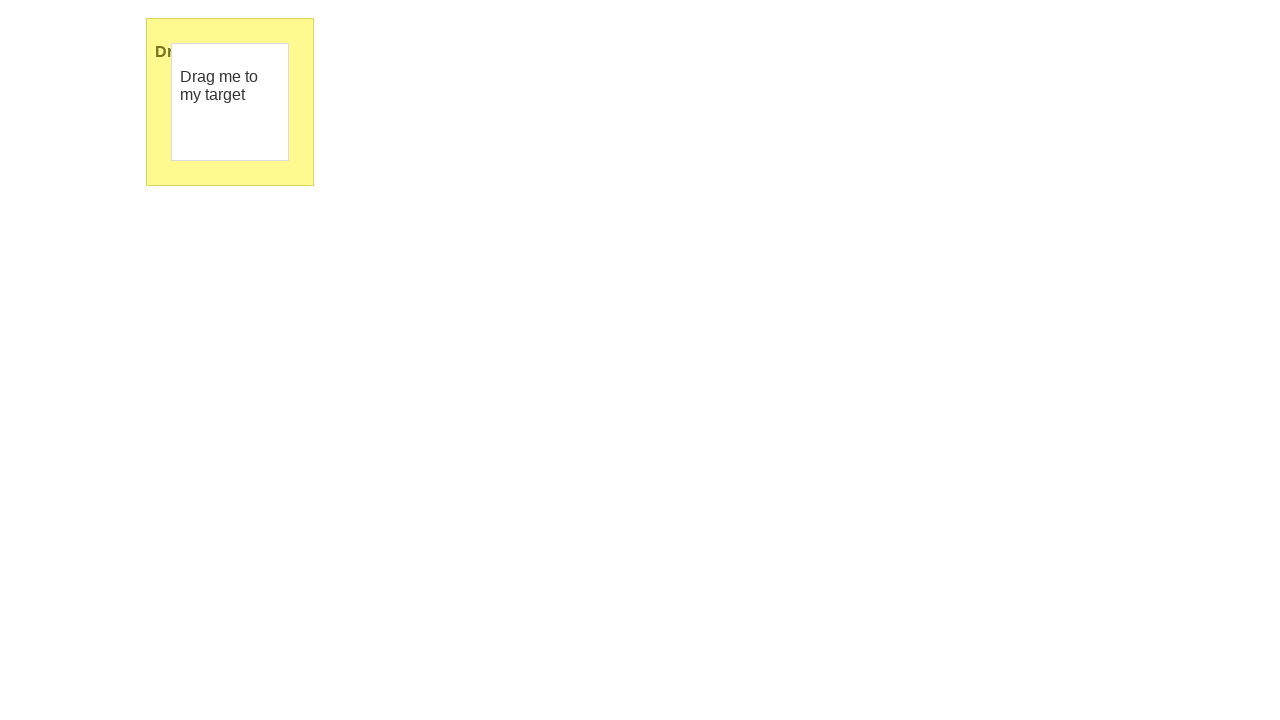

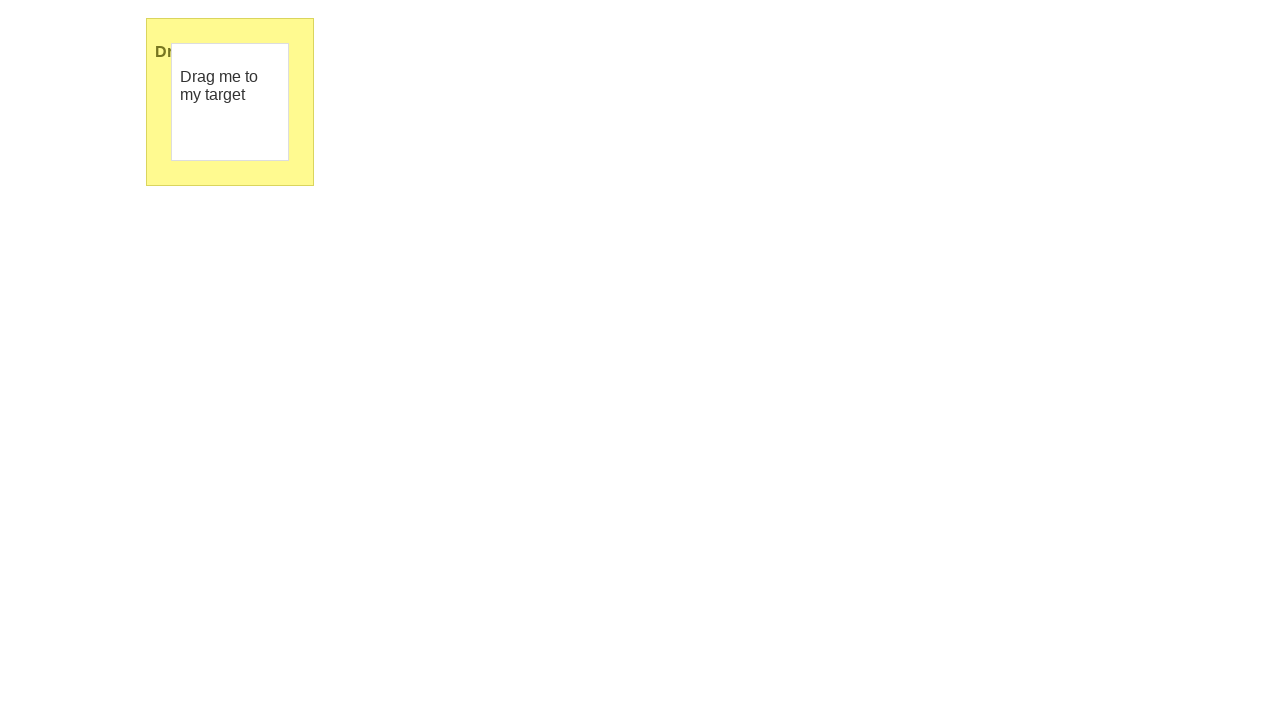